Tests various button interactions and properties including clicking buttons, checking if buttons are disabled, and verifying button positions and styles

Starting URL: https://www.leafground.com/button.xhtml

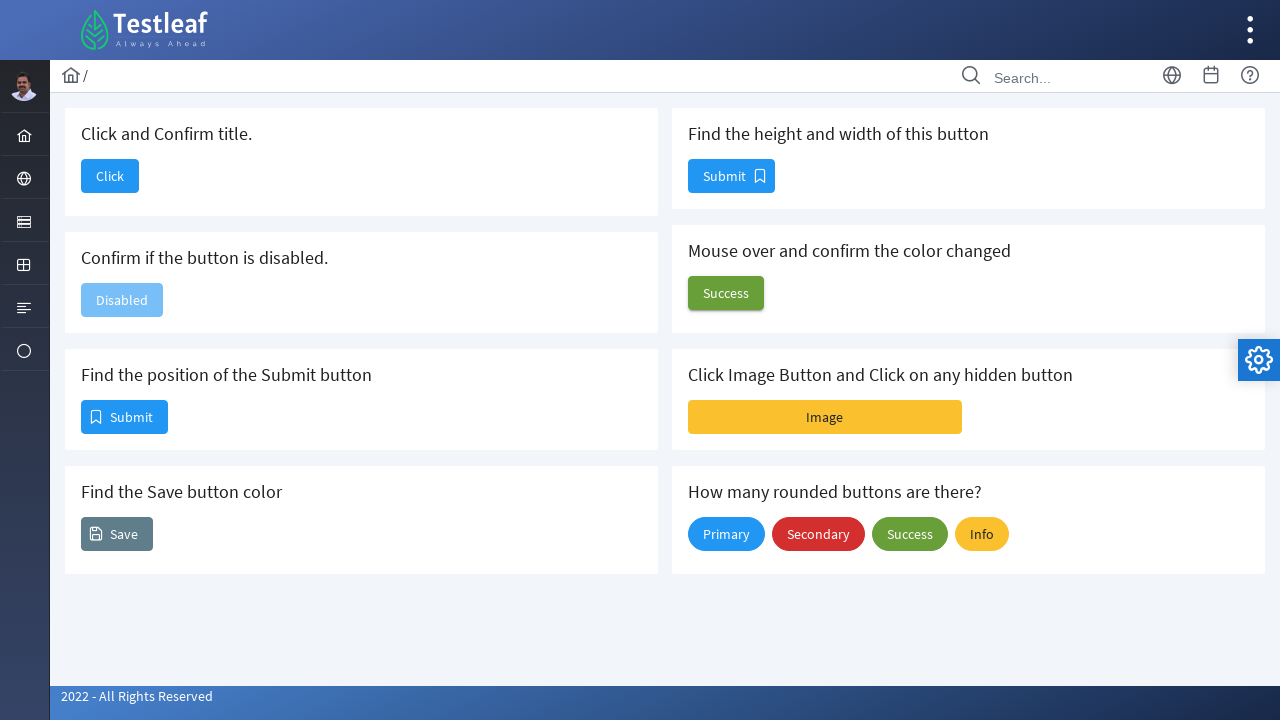

Clicked button to confirm title change at (110, 176) on xpath=//h5[text()='Click and Confirm title.']/parent::div//span
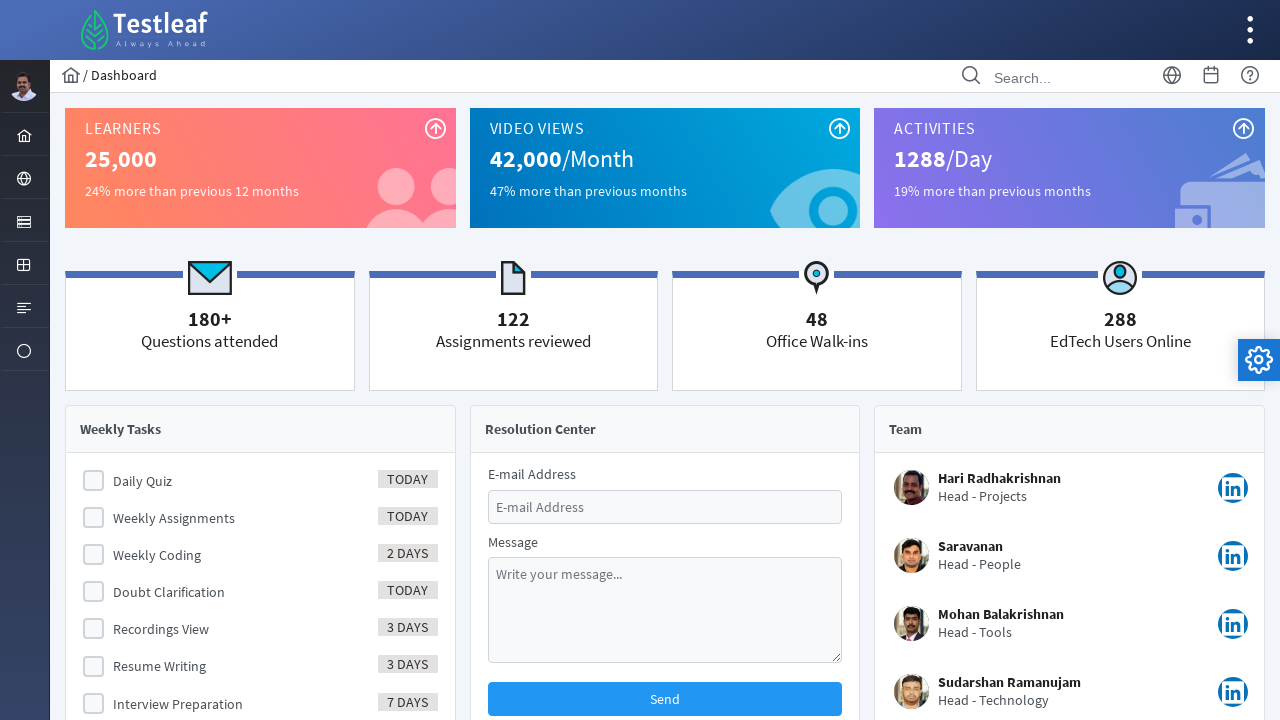

Navigated back to the button page
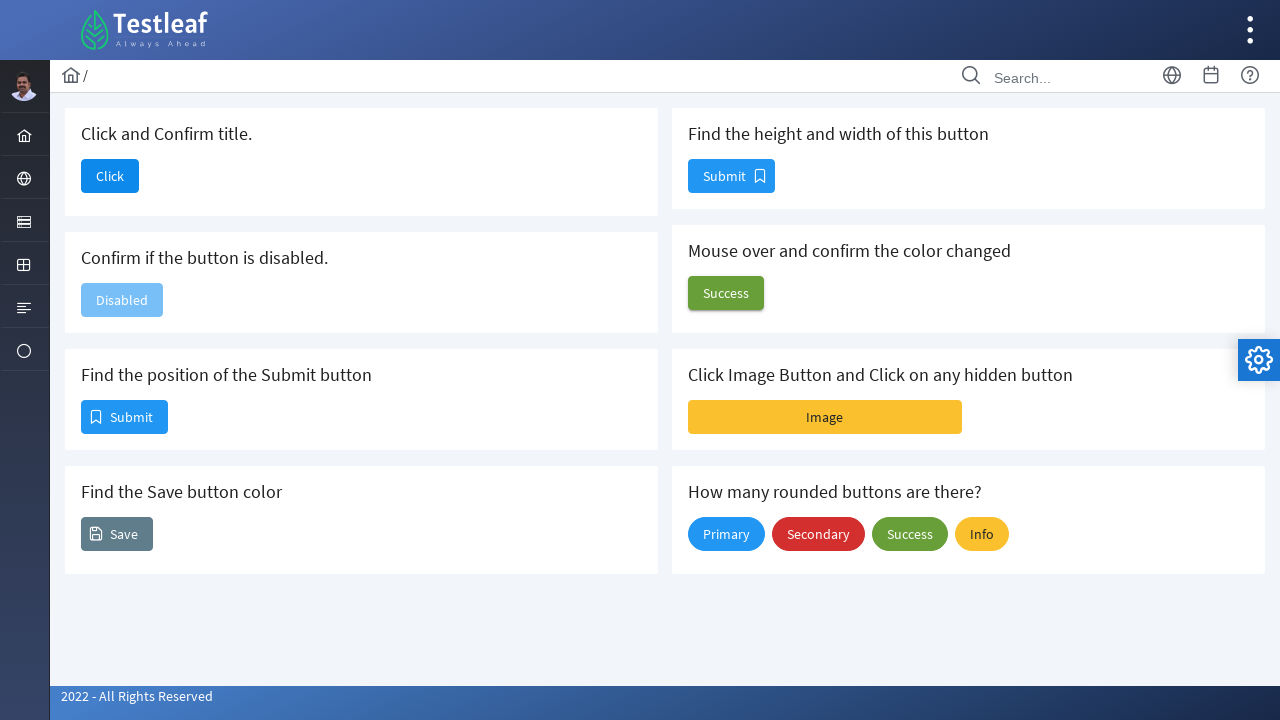

Checked if button is disabled
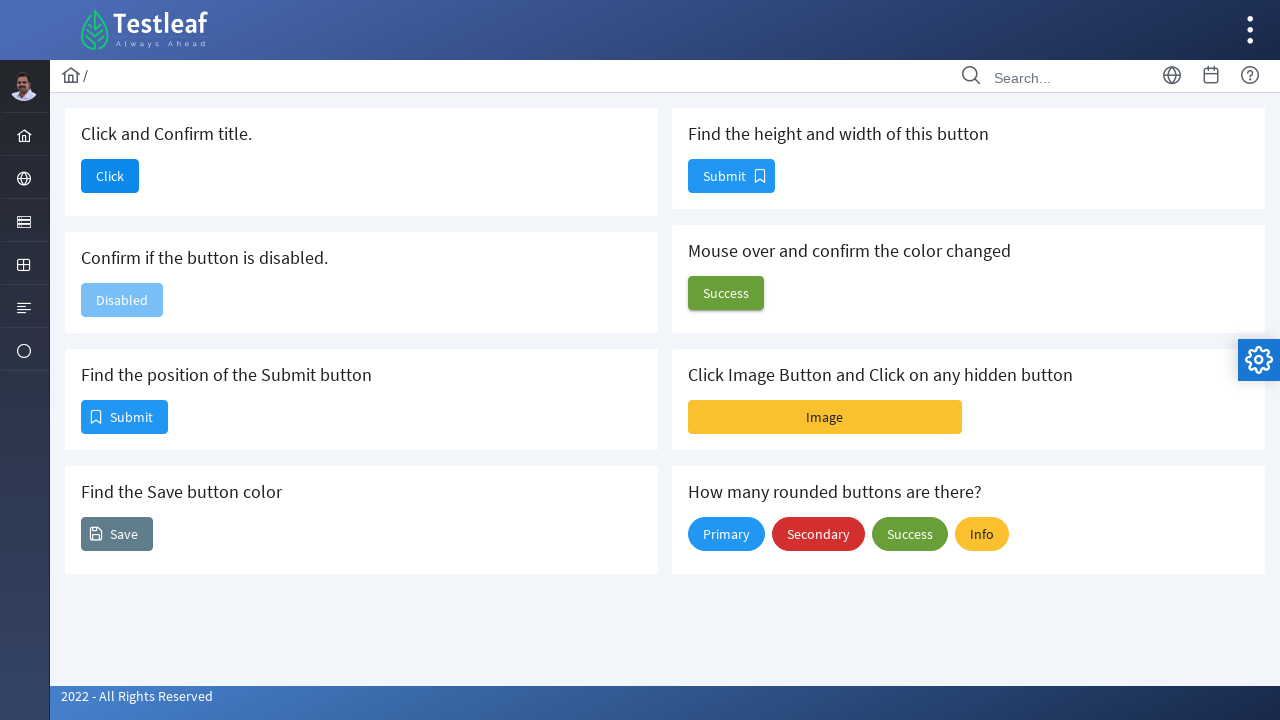

Retrieved position of Submit button
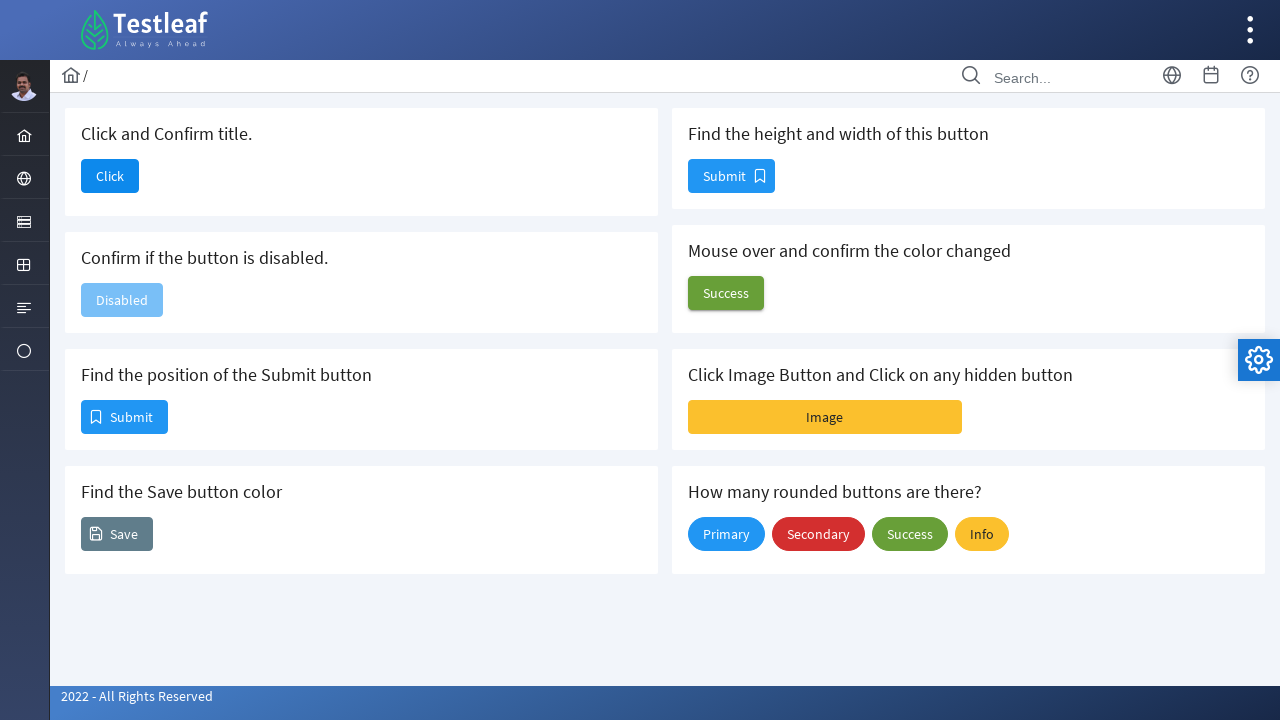

Retrieved background color of Save button
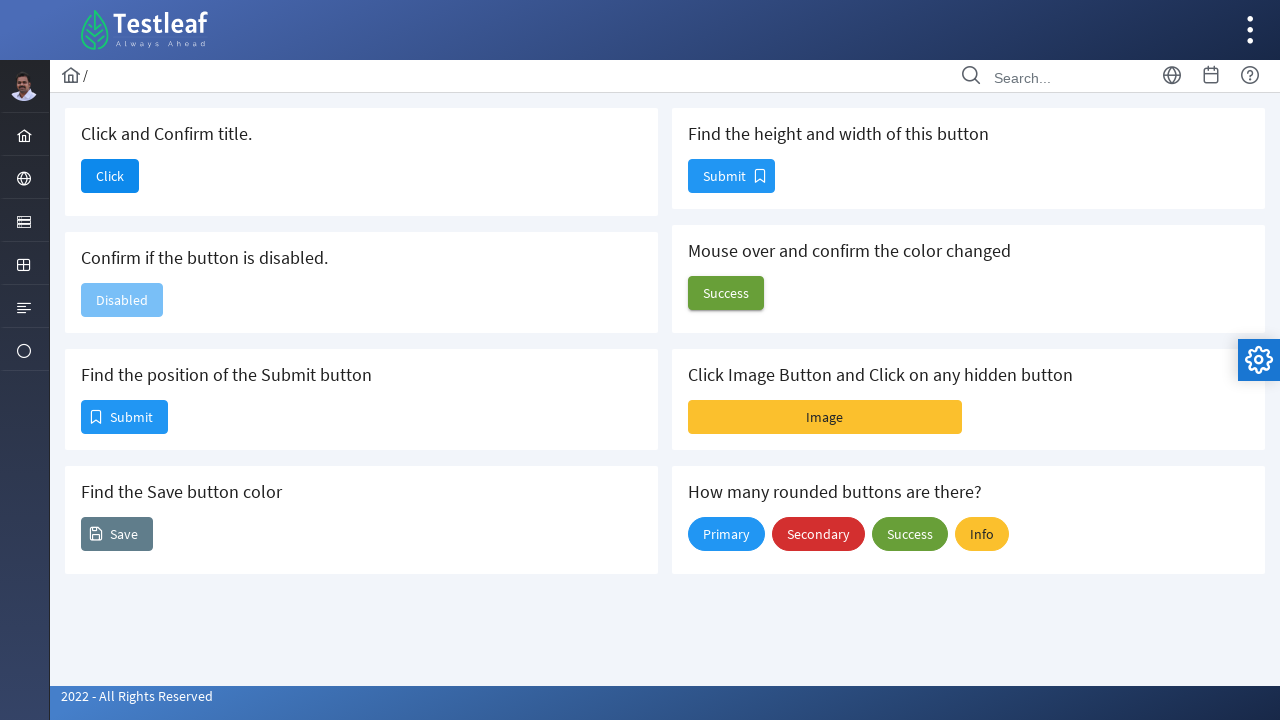

Retrieved height and width of submit button
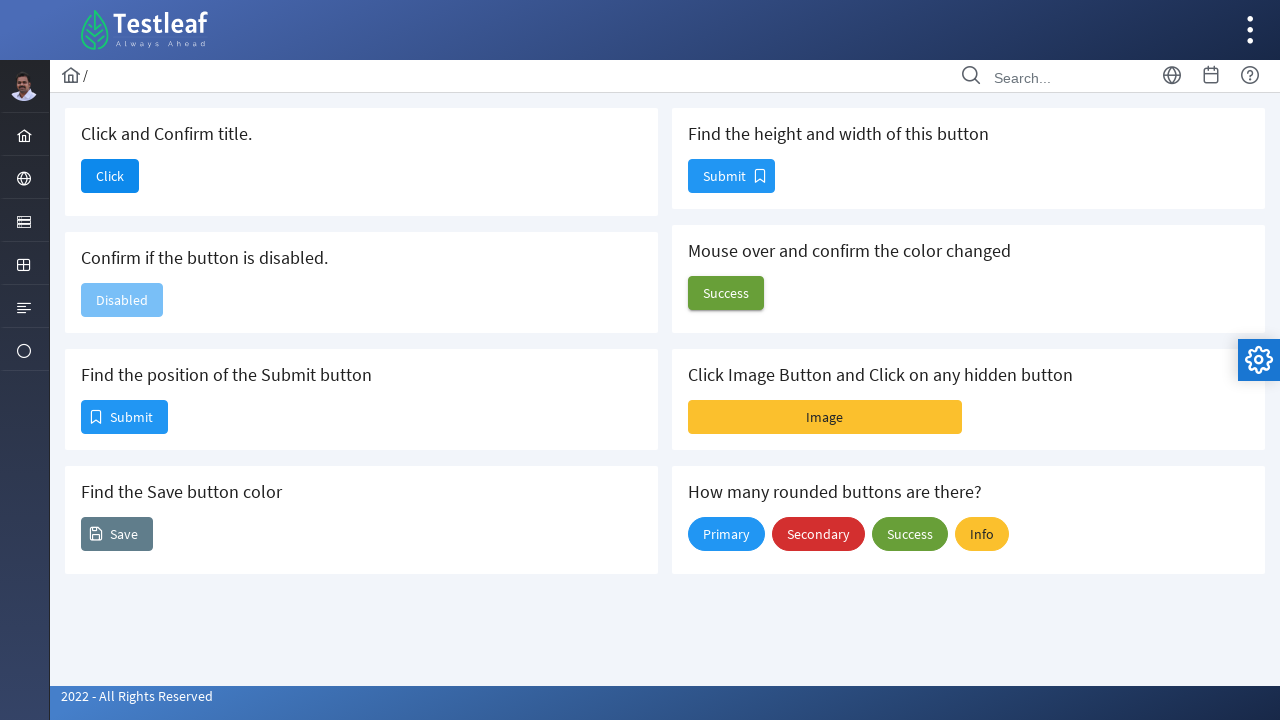

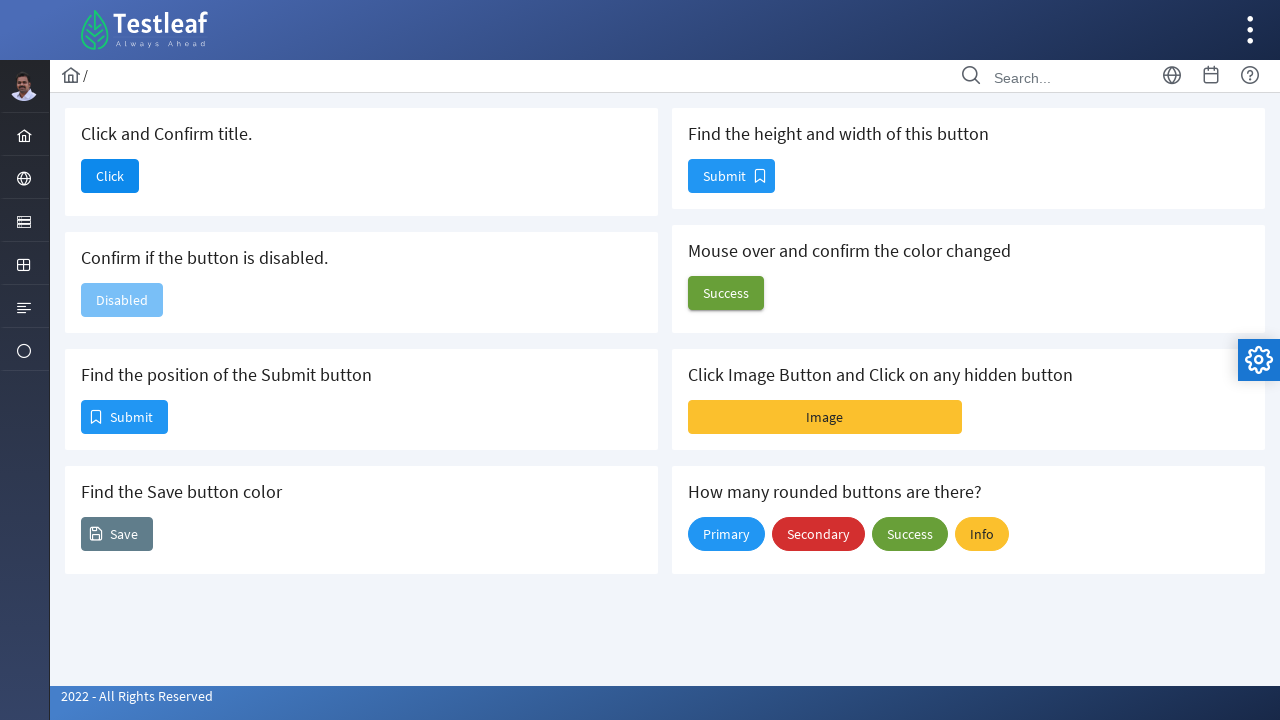